Tests e-commerce checkout flow by searching for products, adding specific items to cart, and proceeding through checkout

Starting URL: https://rahulshettyacademy.com/seleniumPractise/#/

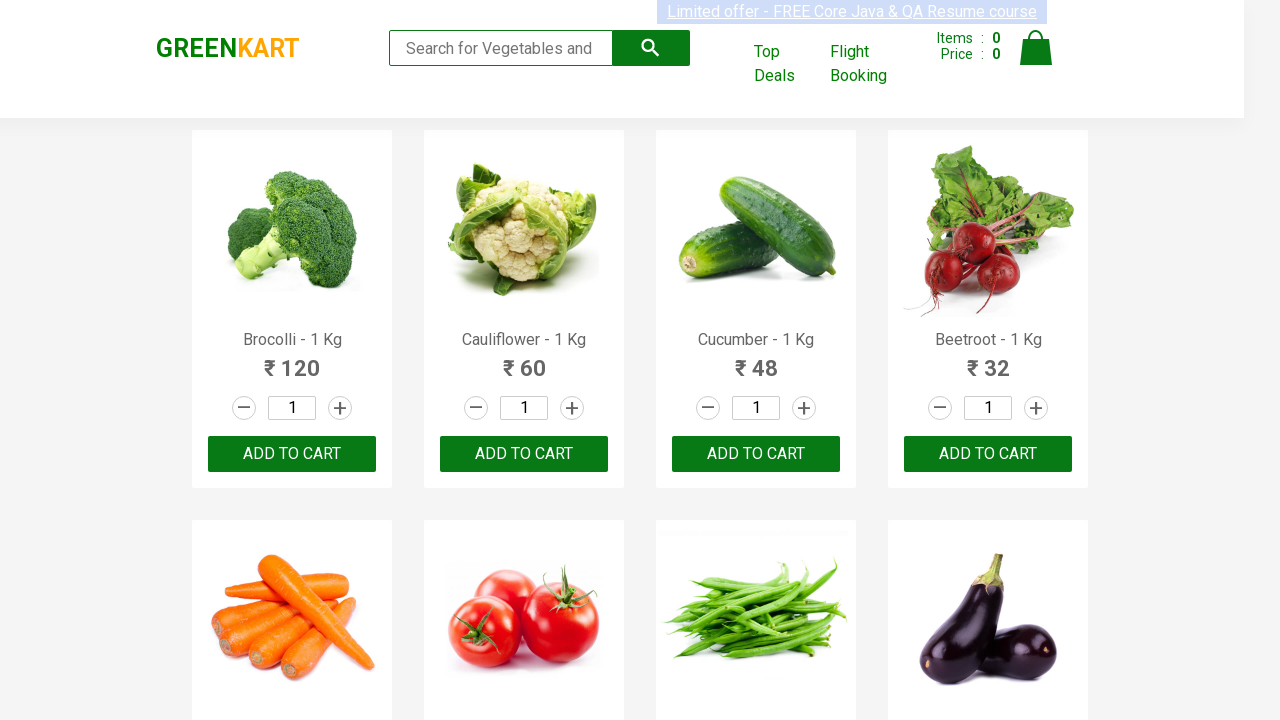

Filled search field with 'ca' to find products on .search-keyword
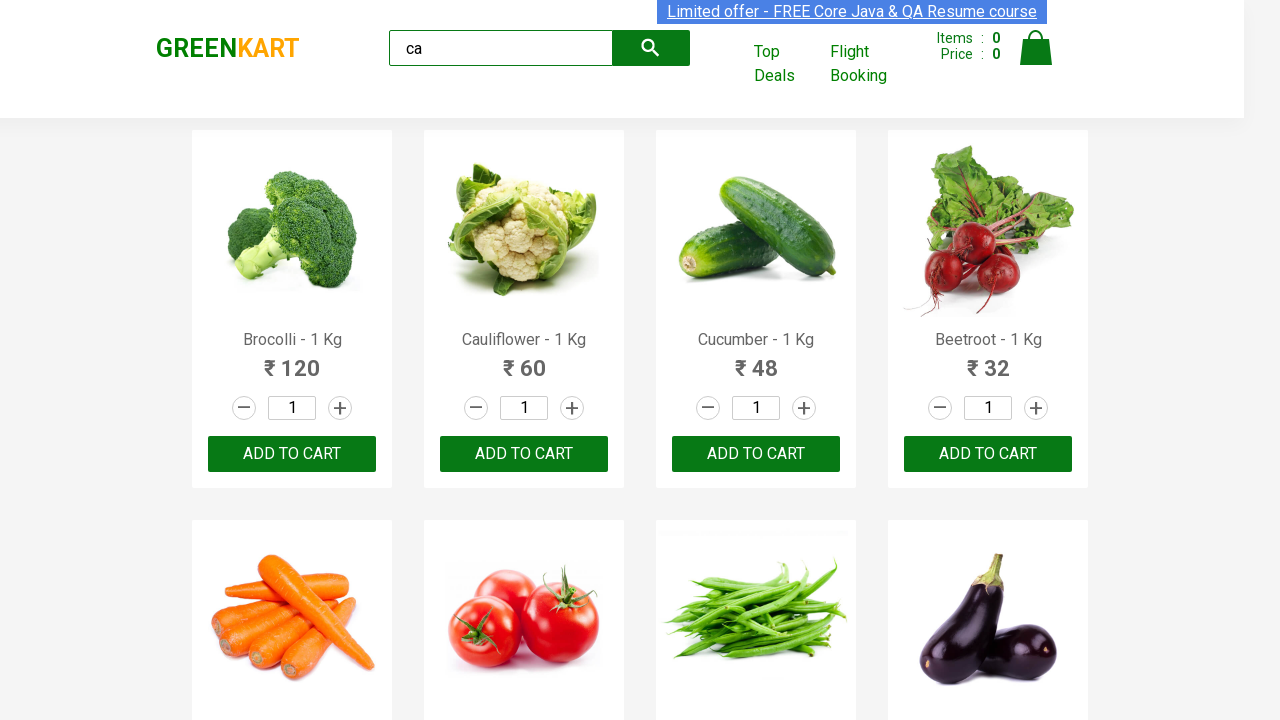

Waited 3 seconds for products to load
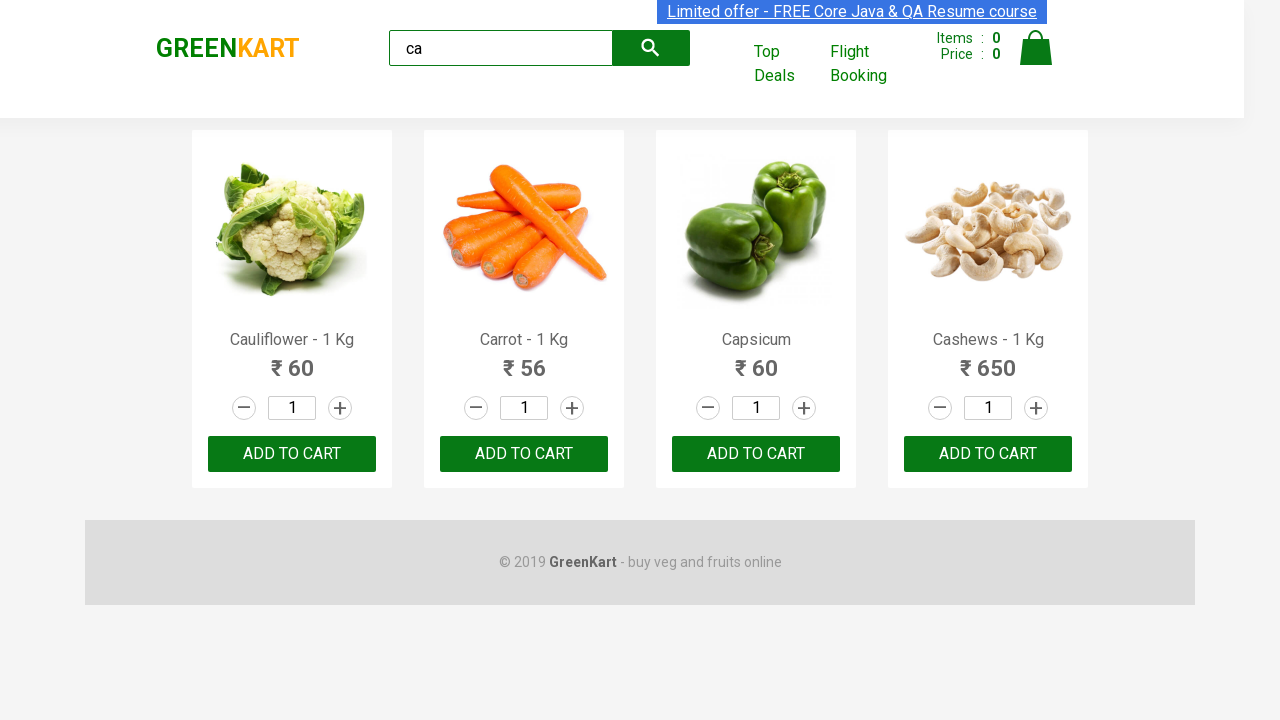

Retrieved list of all products displayed
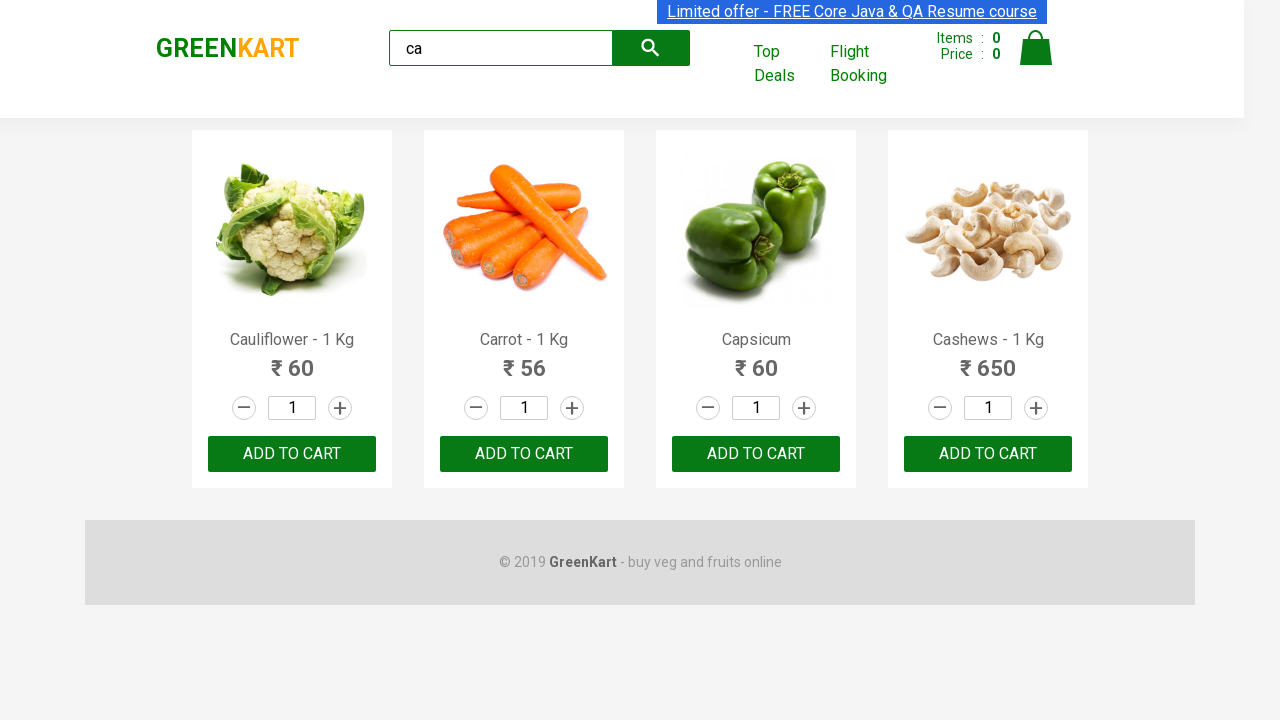

Found Cashews product and clicked 'Add to cart' button at (988, 454) on .products .product >> nth=3 >> button
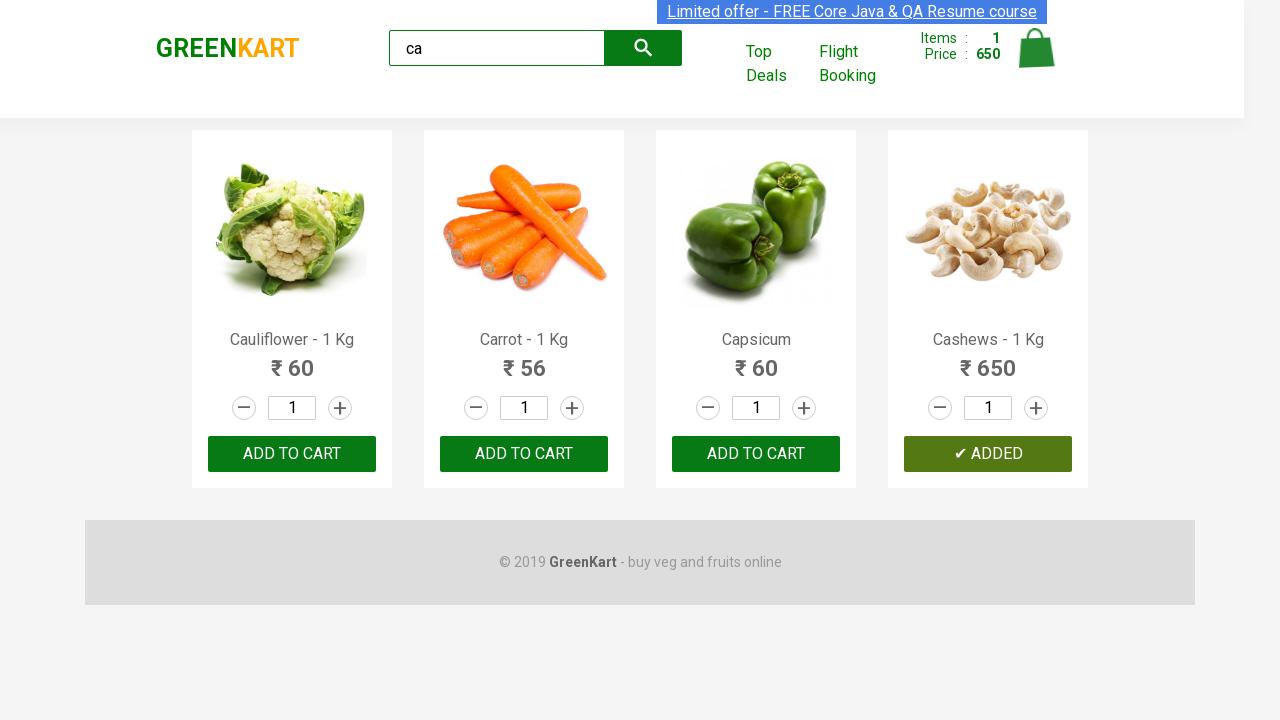

Clicked on cart icon to view cart at (1036, 48) on .cart-icon > img
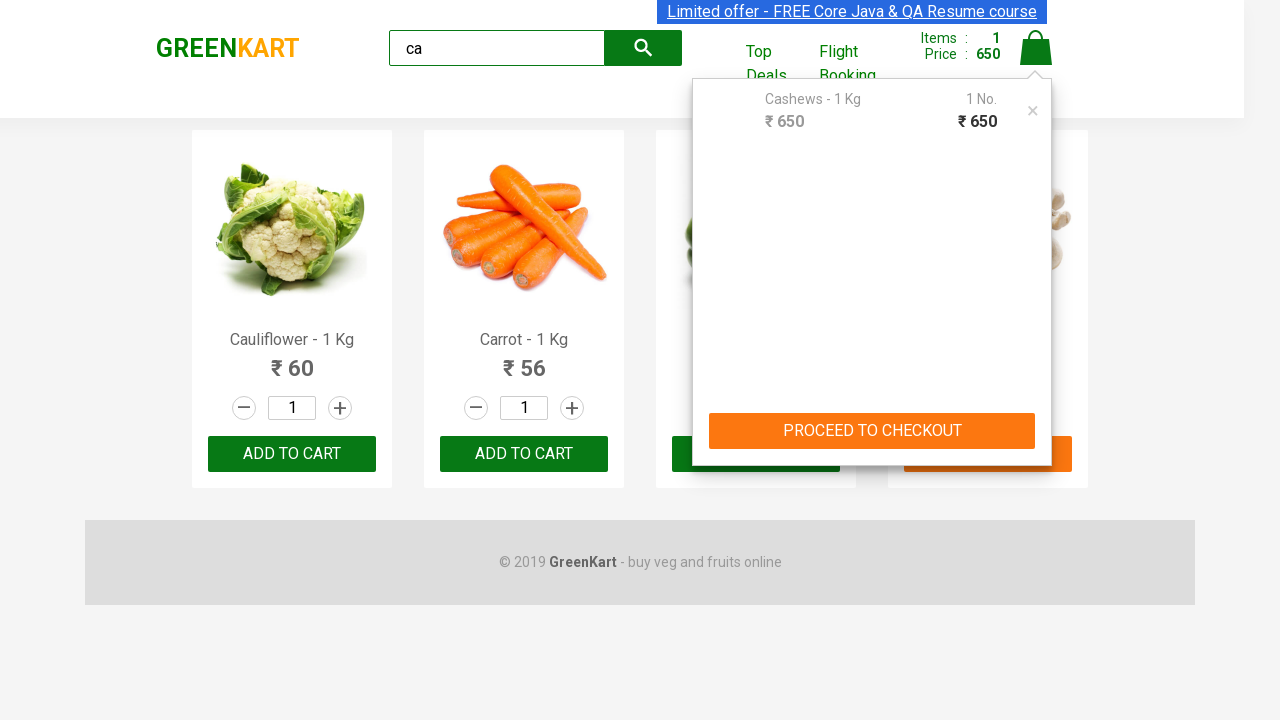

Clicked 'PROCEED TO CHECKOUT' button at (872, 431) on internal:text="PROCEED TO CHECKOUT"i
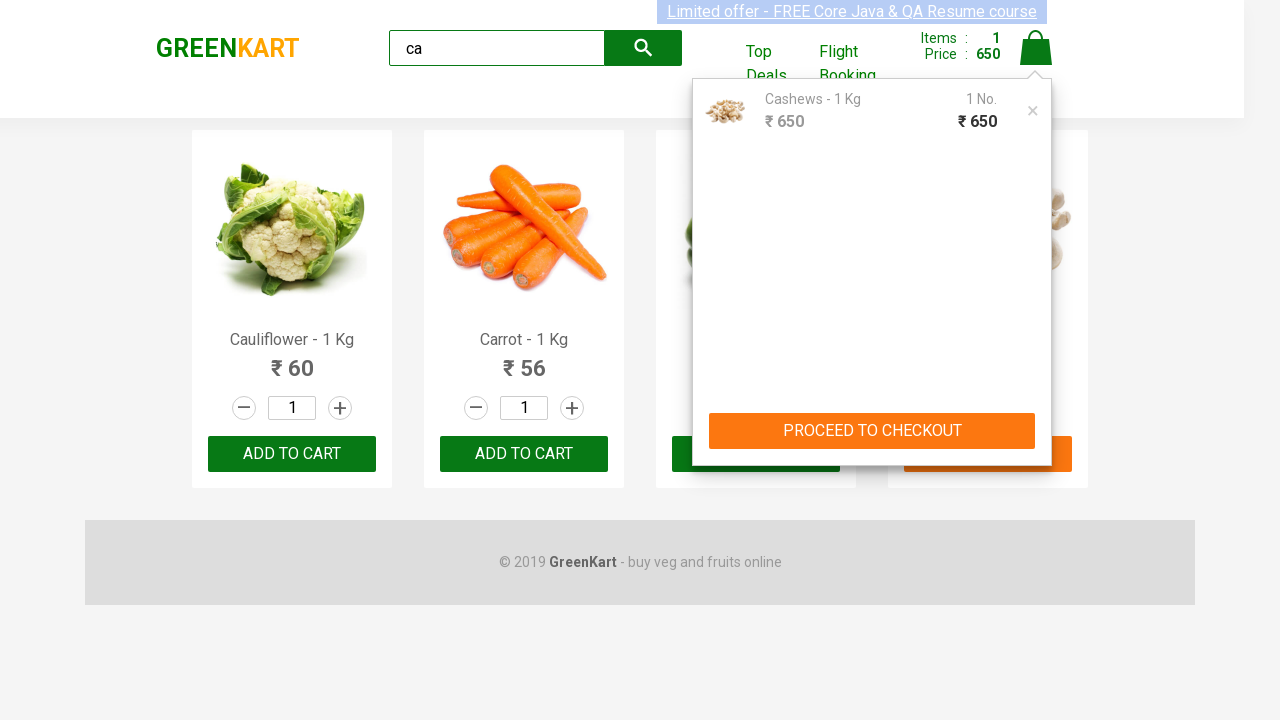

Clicked 'Place Order' button to complete checkout at (1036, 420) on internal:text="Place Order"i
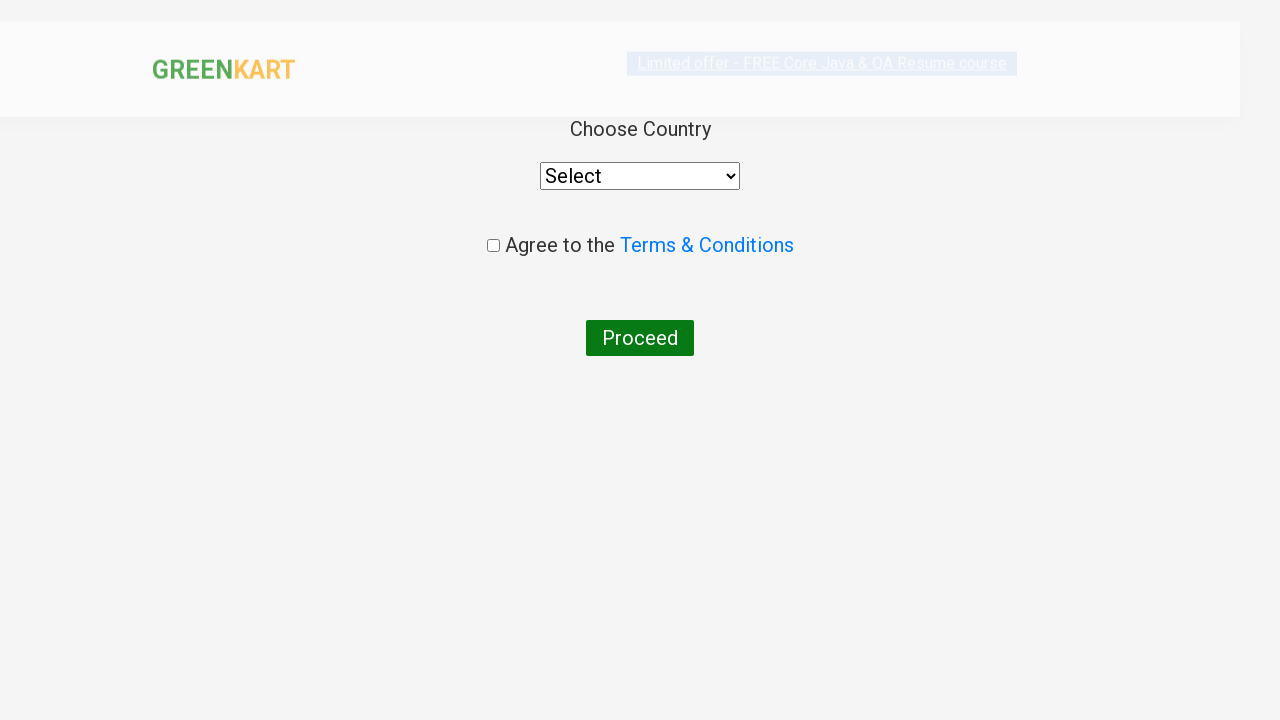

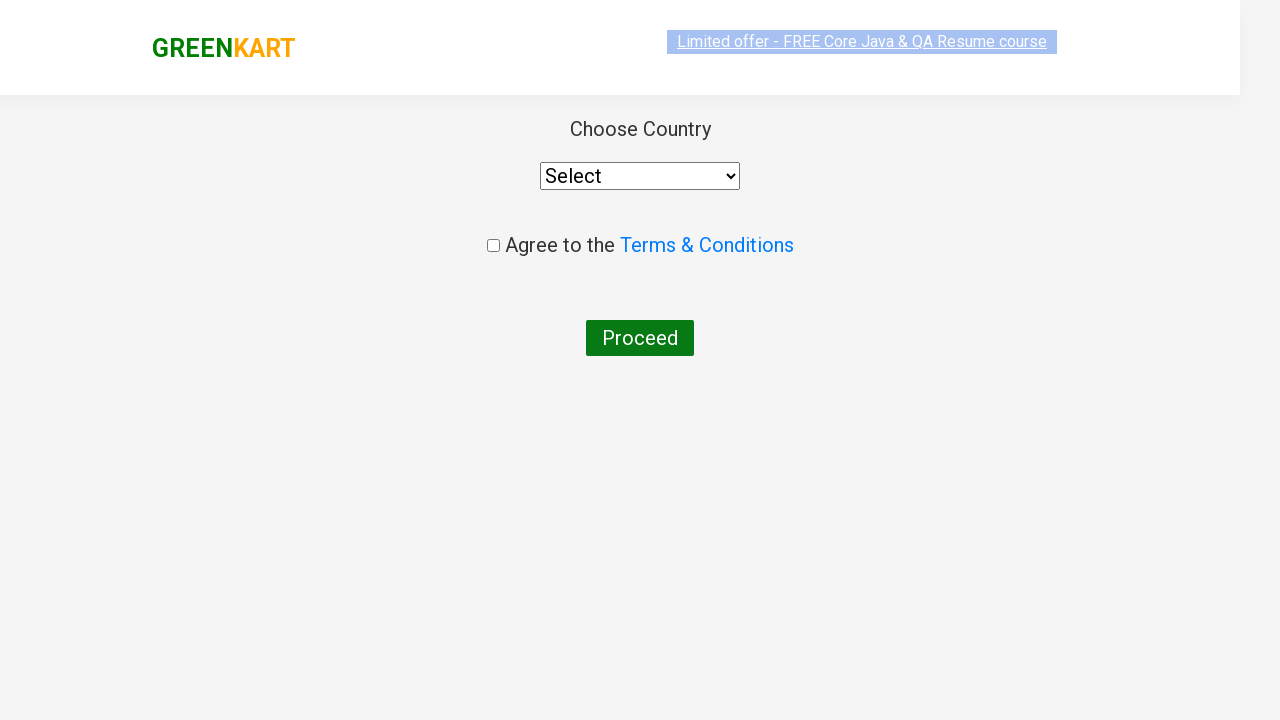